Tests basic browser navigation by navigating to Etsy, going back, and then going forward in browser history

Starting URL: https://www.etsy.com

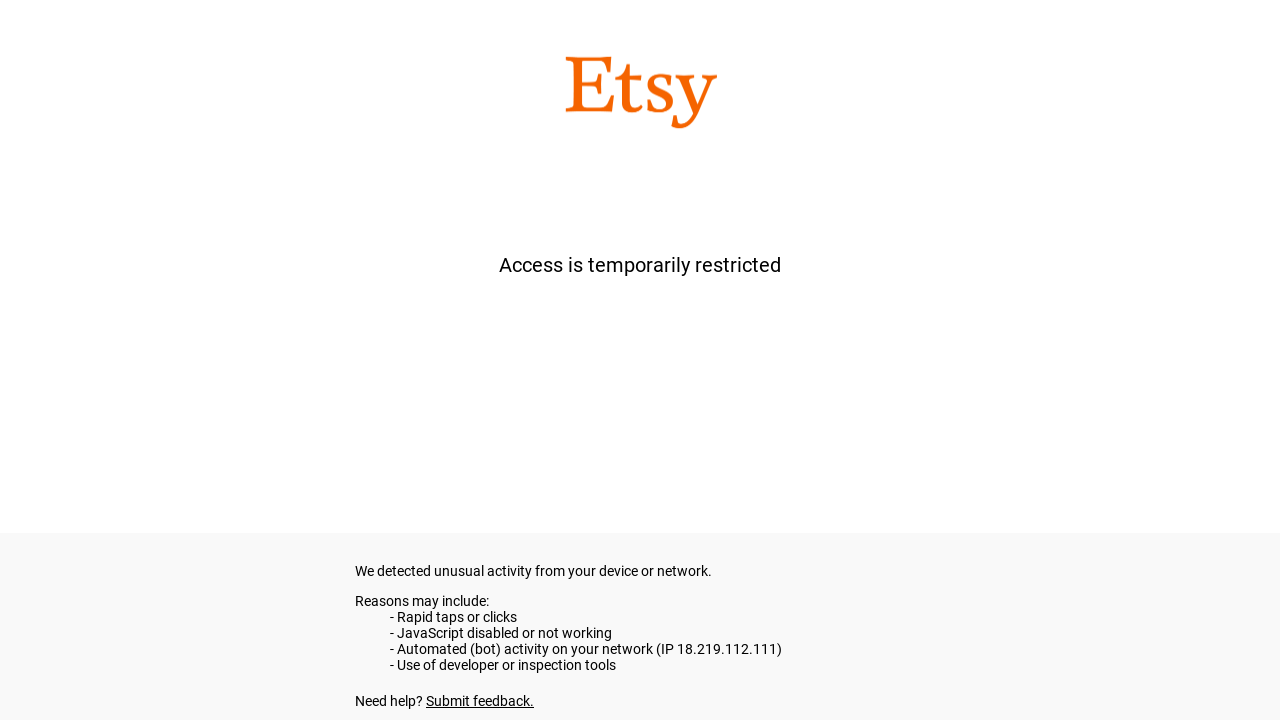

Navigated back in browser history
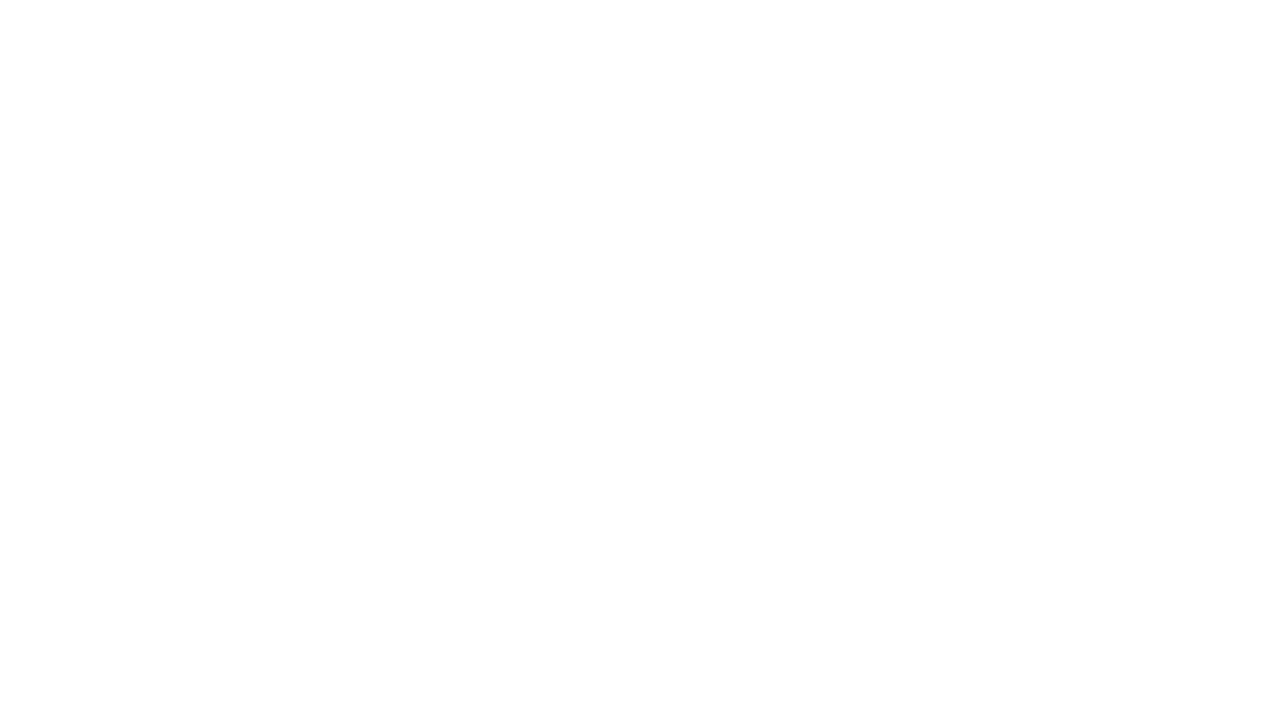

Navigated forward in browser history
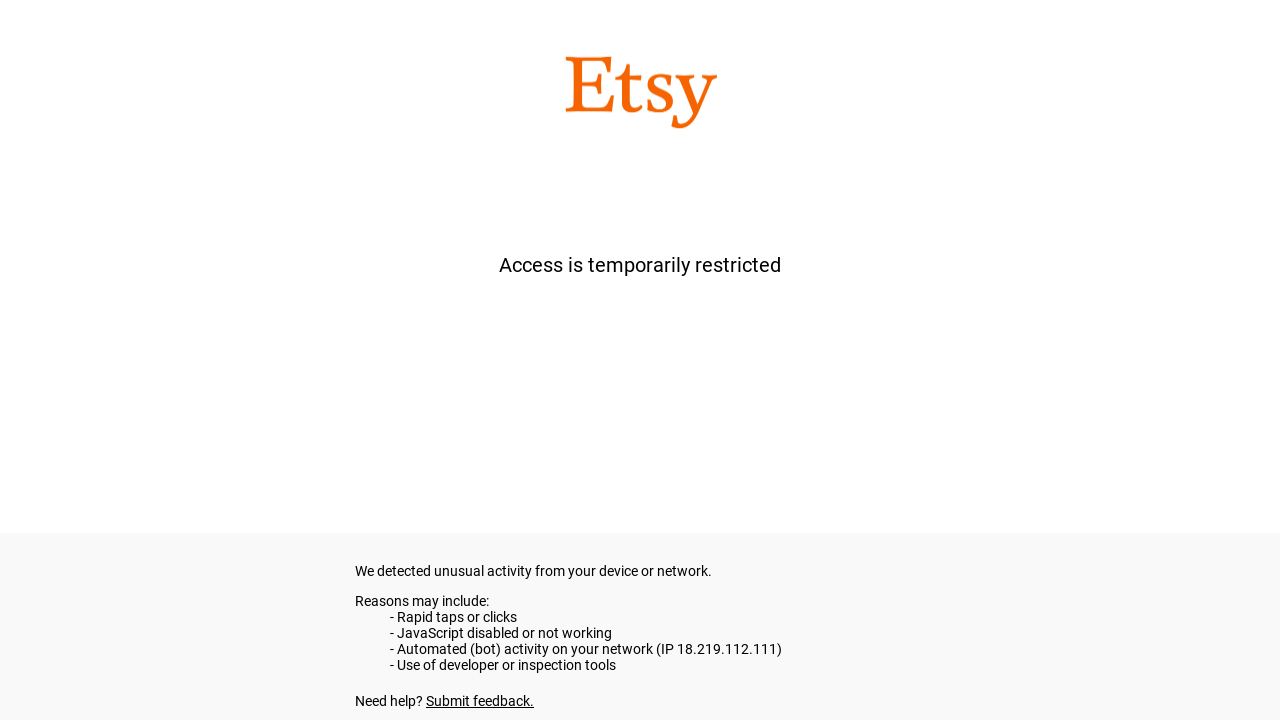

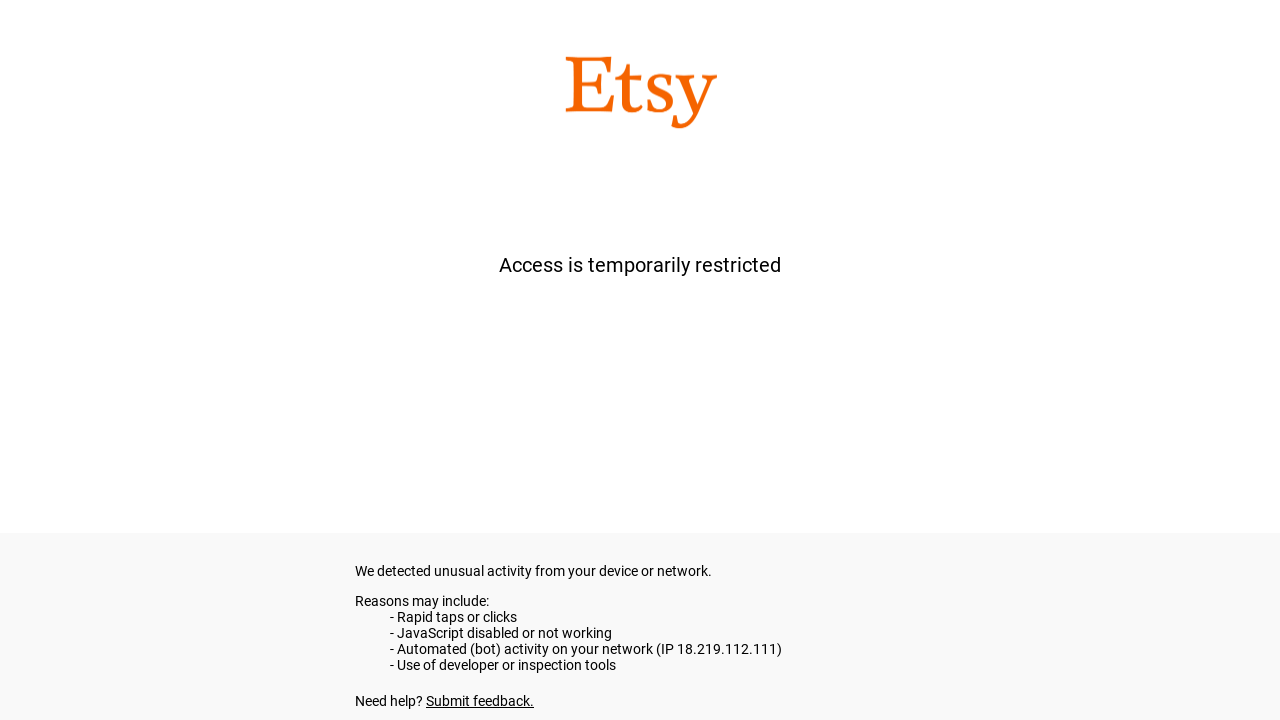